Tests radio button selection on DemoQA by navigating to the elements page, clicking on the Radio Button menu item, and selecting the "Yes" radio button option.

Starting URL: https://demoqa.com/elements

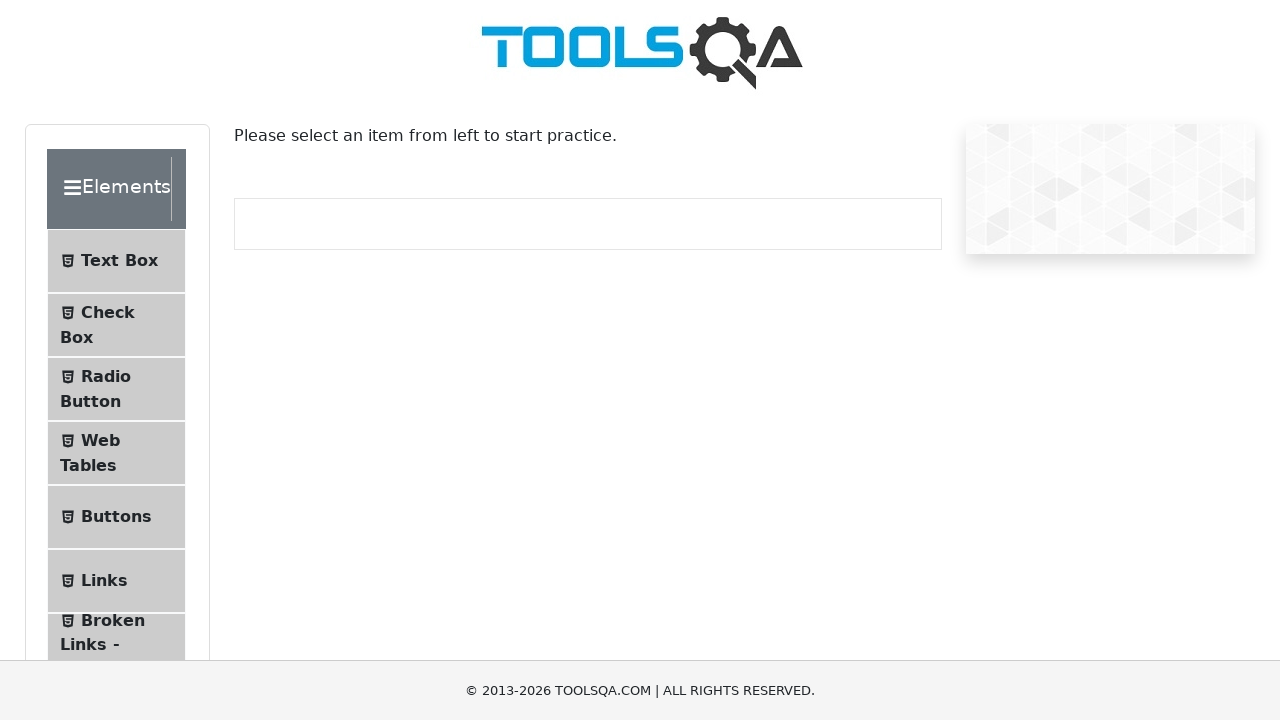

Clicked on the Radio Button menu item in the sidebar at (116, 389) on #item-2
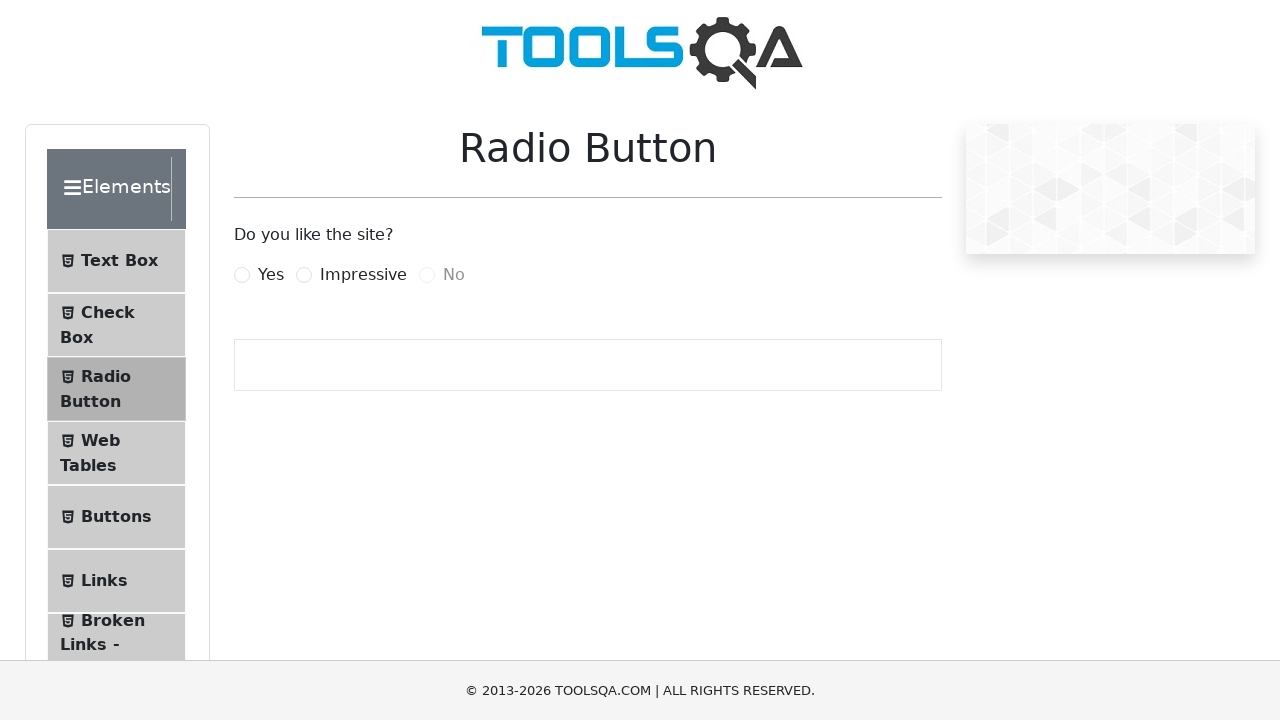

Clicked on the 'Yes' radio button option at (271, 275) on label[for='yesRadio']
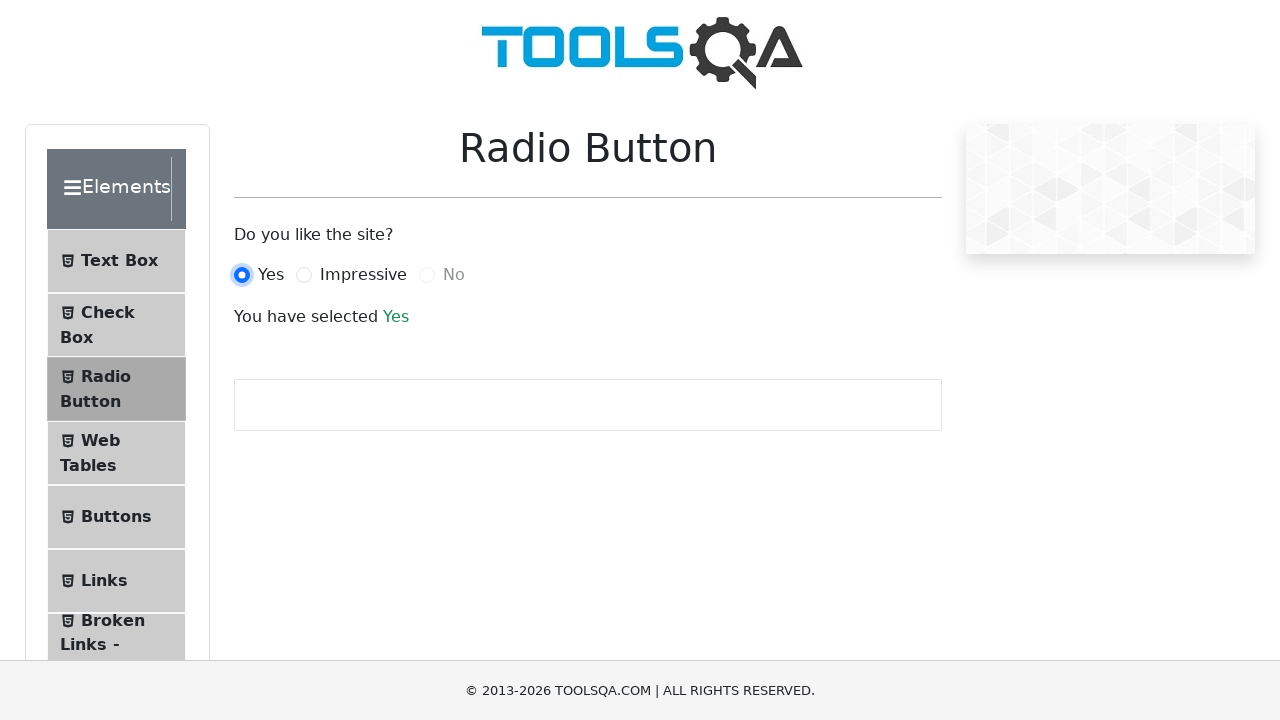

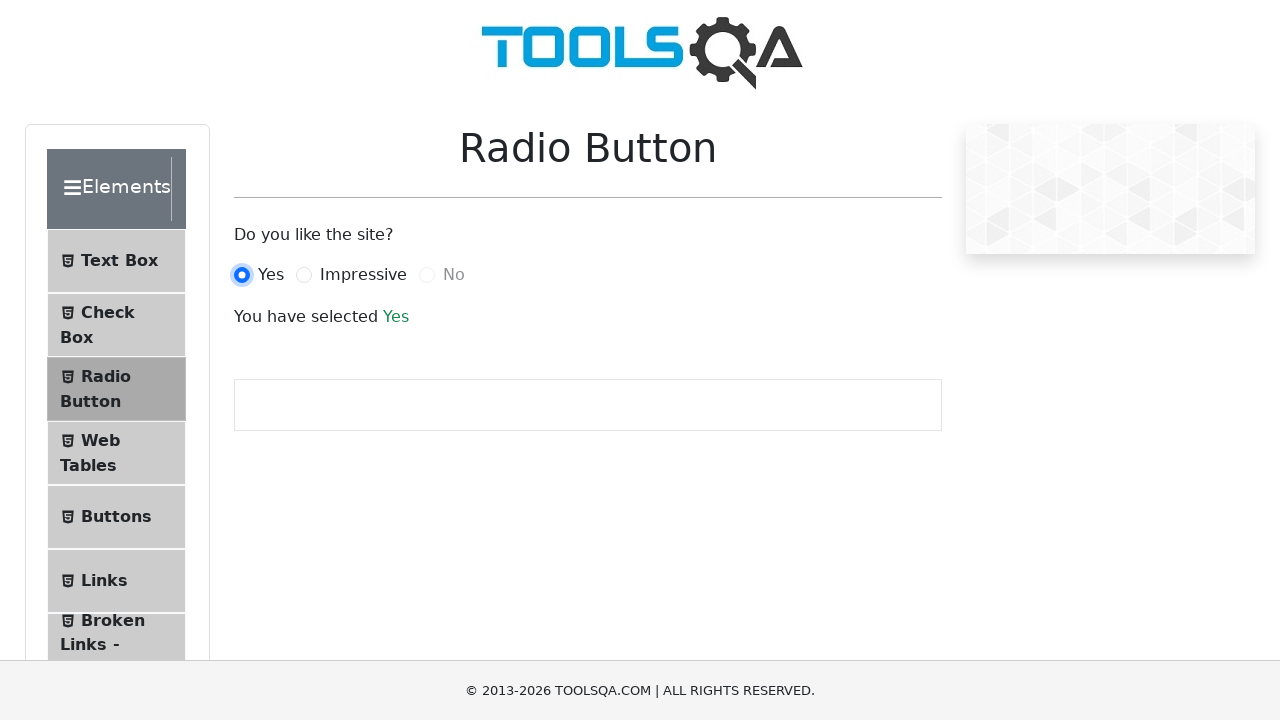